Fills out a practice form with various input types including text fields, radio buttons, date picker, subject selection, checkboxes, file upload, dropdowns, and submits the form

Starting URL: https://demoqa.com/automation-practice-form

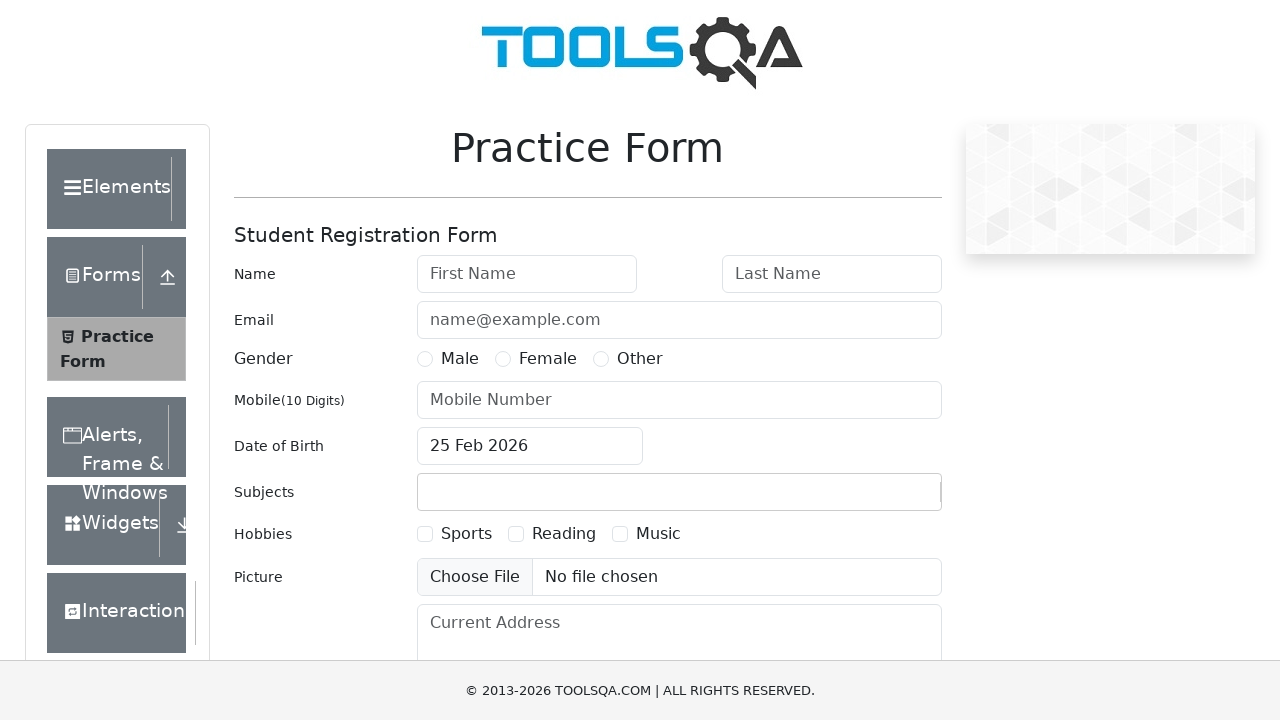

Filled first name field with 'Ivan' on #firstName
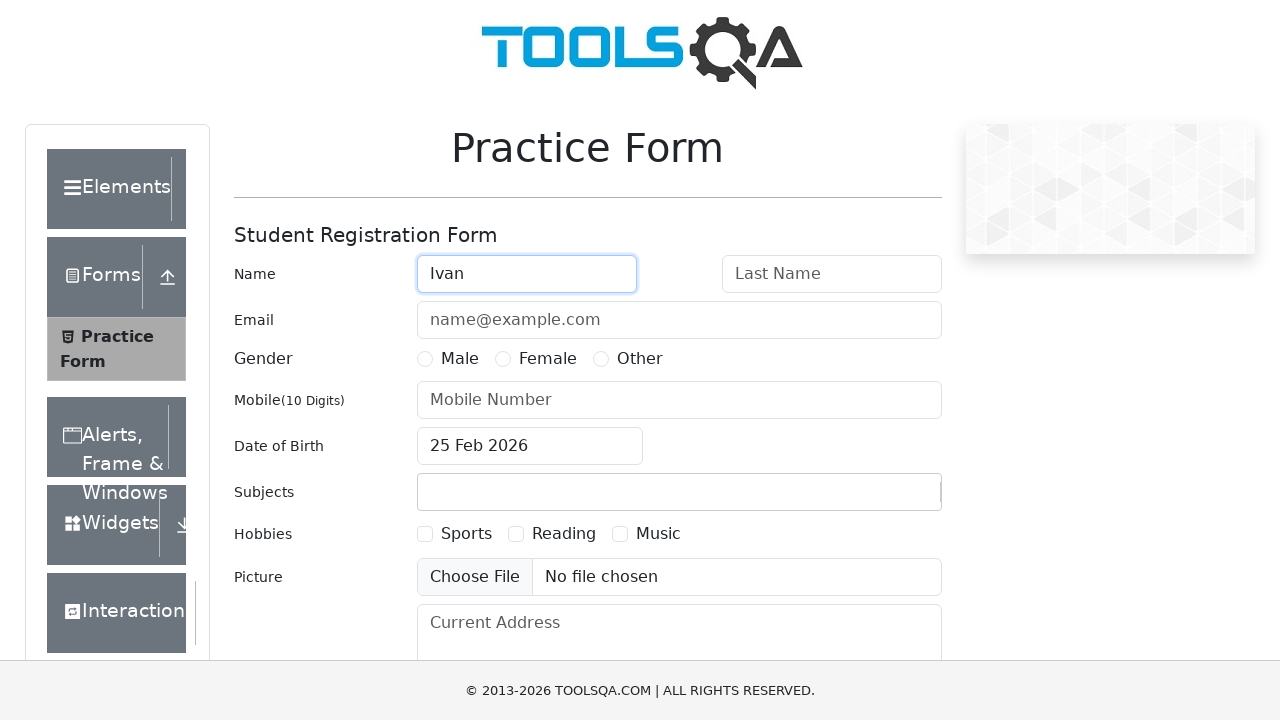

Filled last name field with 'Ivanov' on #lastName
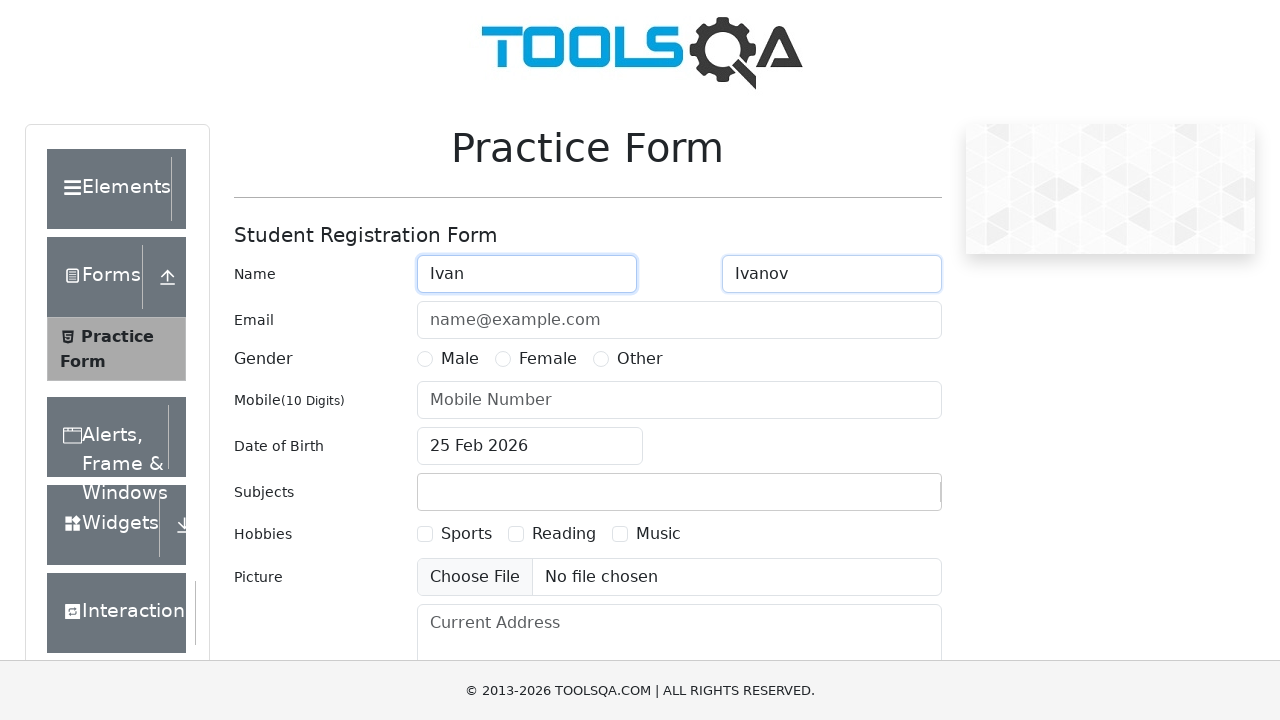

Filled email field with 'test1234@example.com' on #userEmail
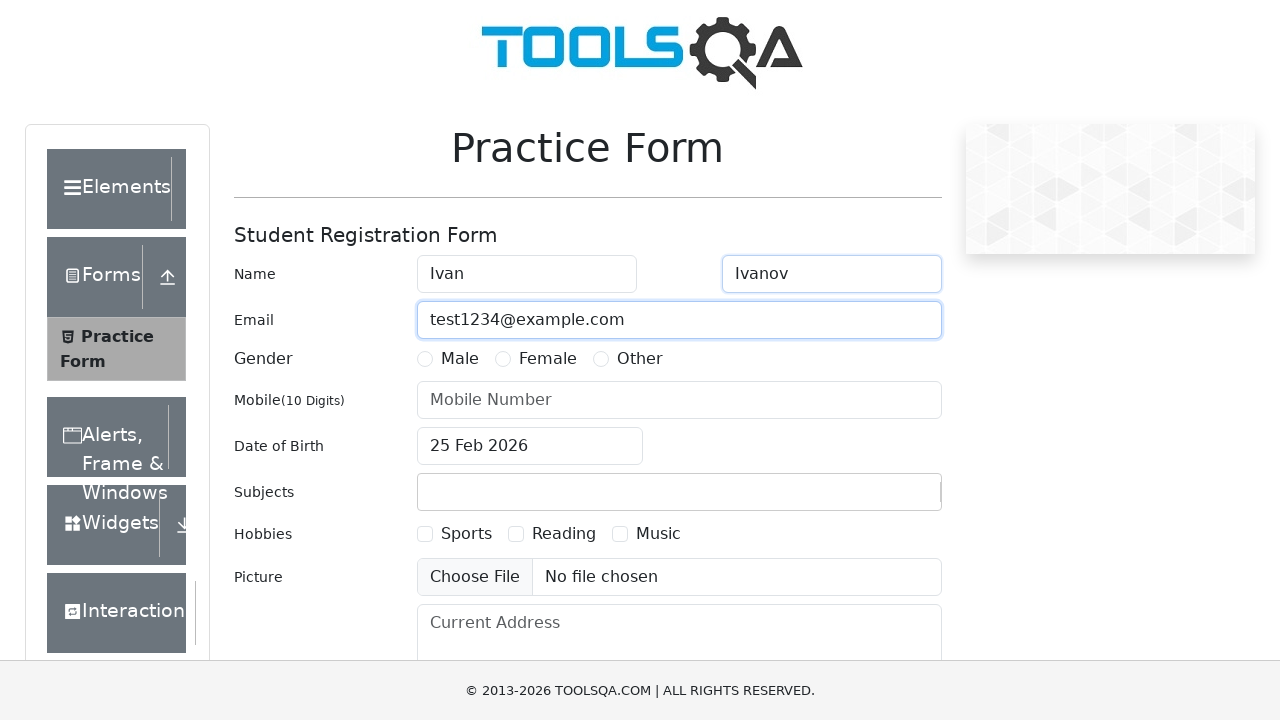

Selected 'Male' radio button for gender at (460, 359) on #genterWrapper >> text=Male
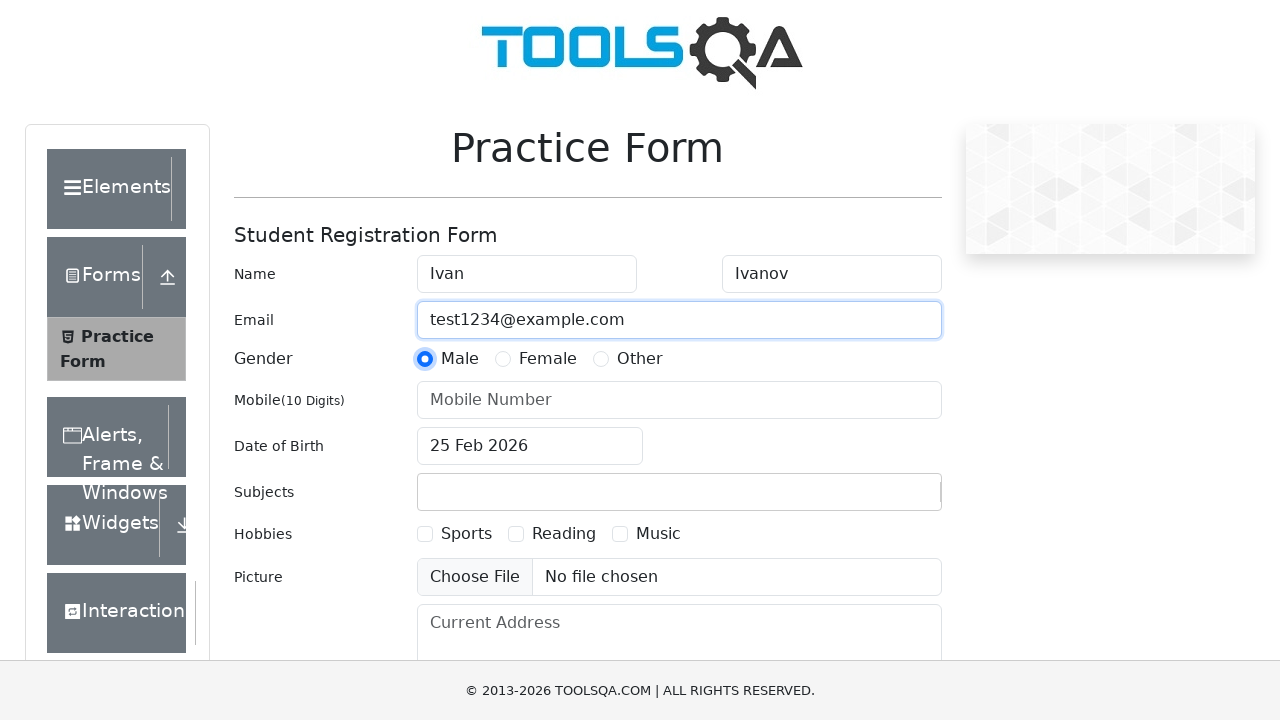

Filled phone number field with '9995551234' on #userNumber
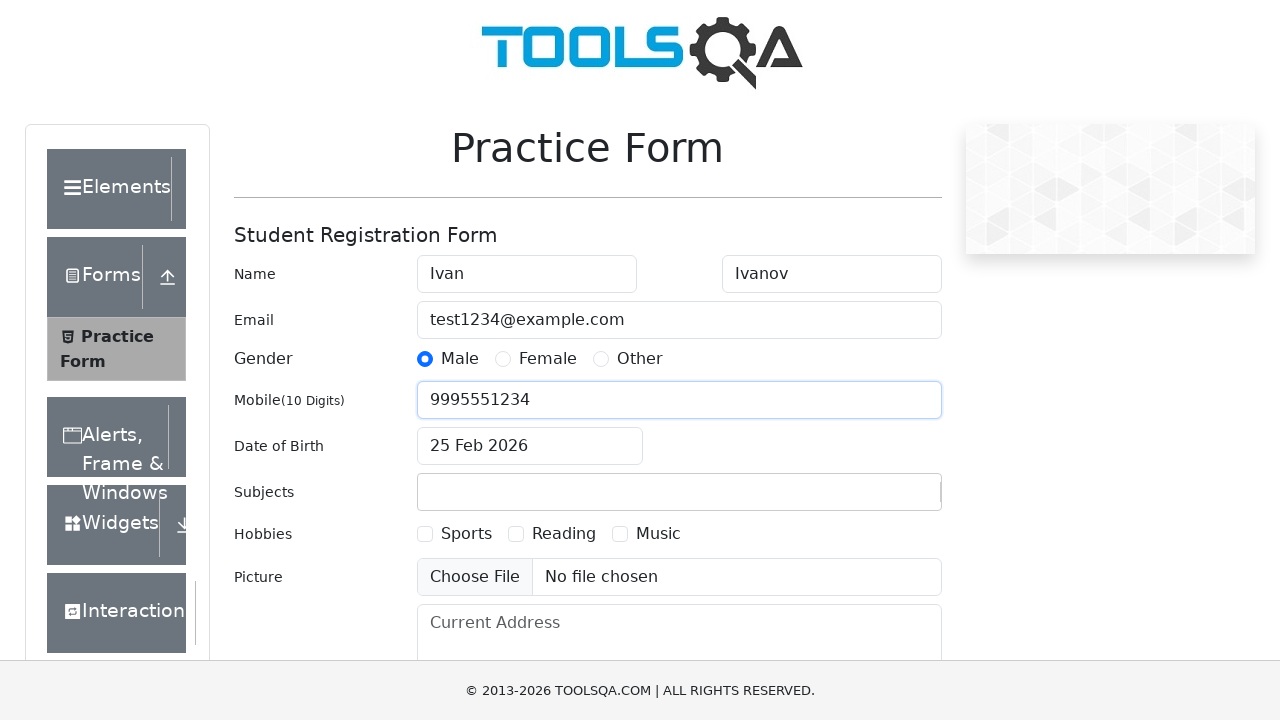

Clicked date of birth input field at (530, 446) on #dateOfBirthInput
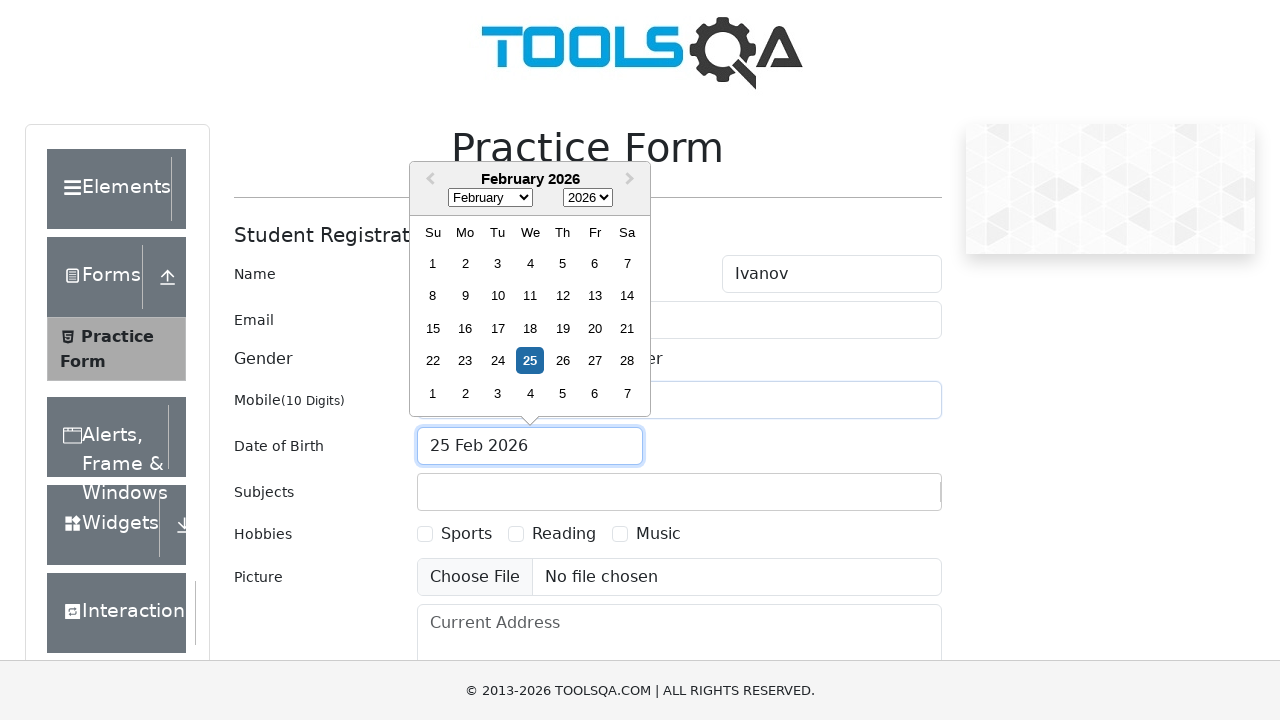

Selected all text in date field
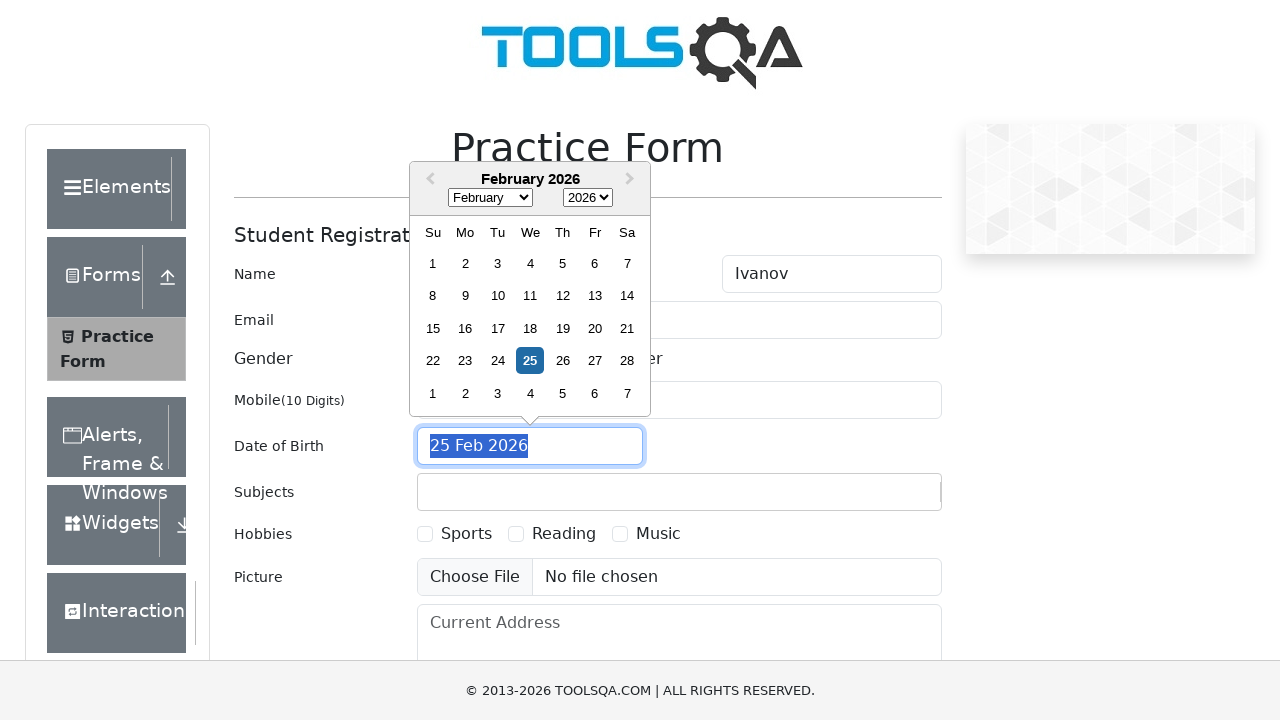

Typed date of birth '30 May 1998'
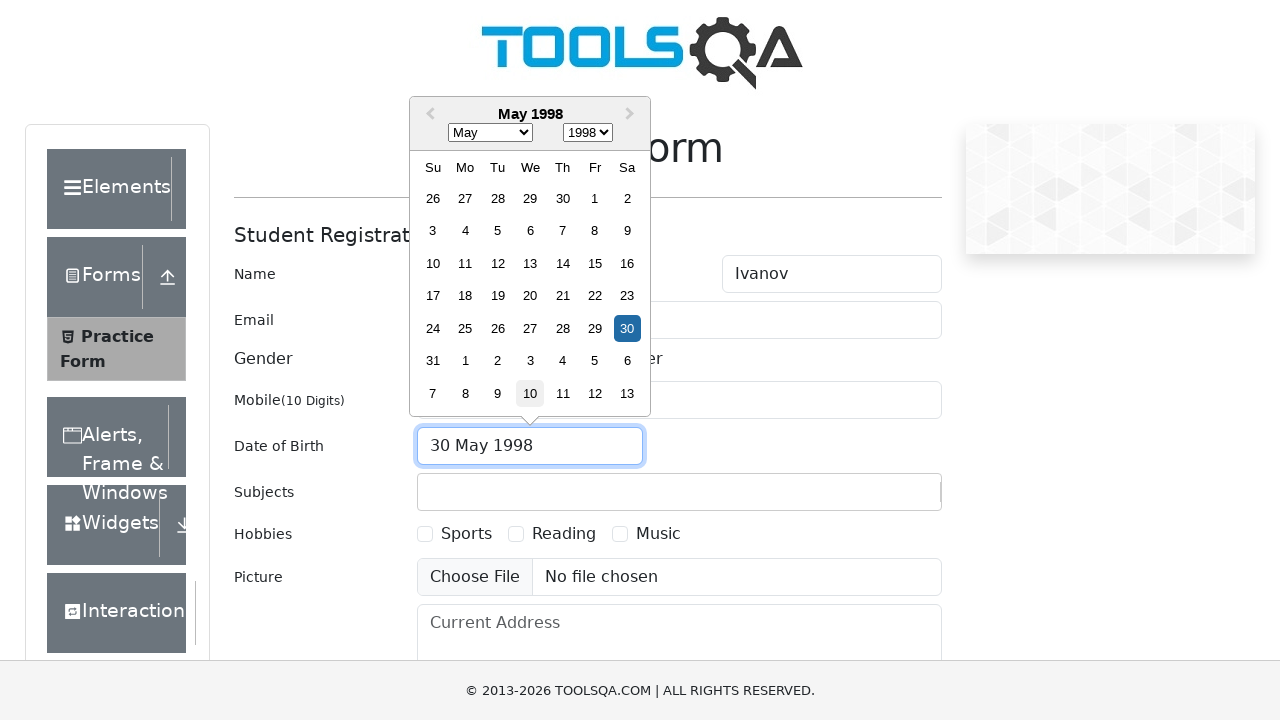

Pressed Enter to confirm date of birth
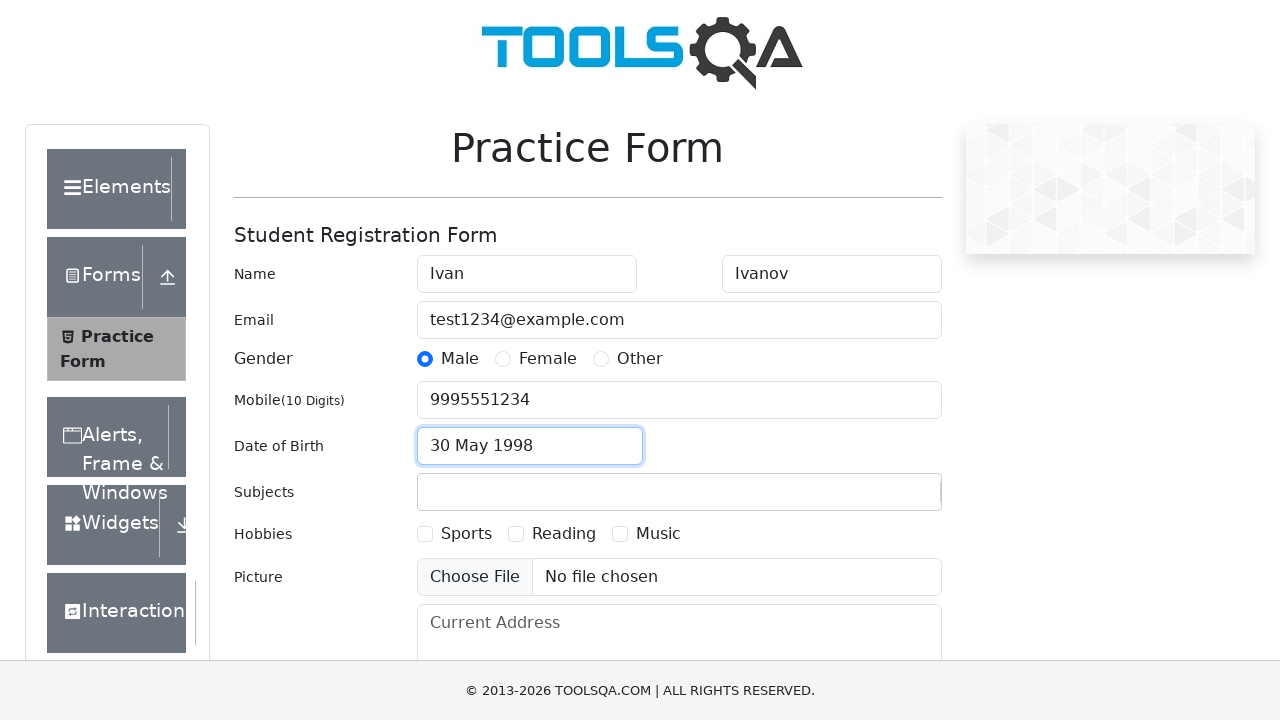

Filled subjects input field with 'Maths' on #subjectsInput
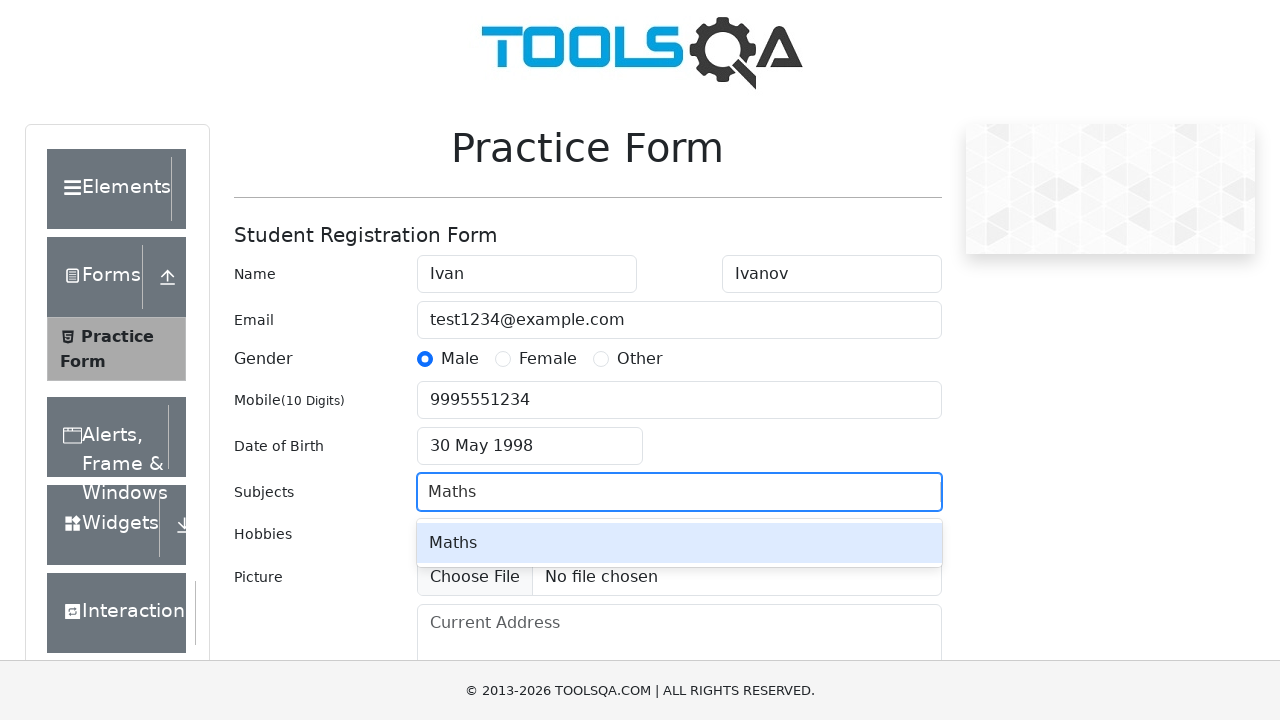

Pressed Enter to confirm subject selection
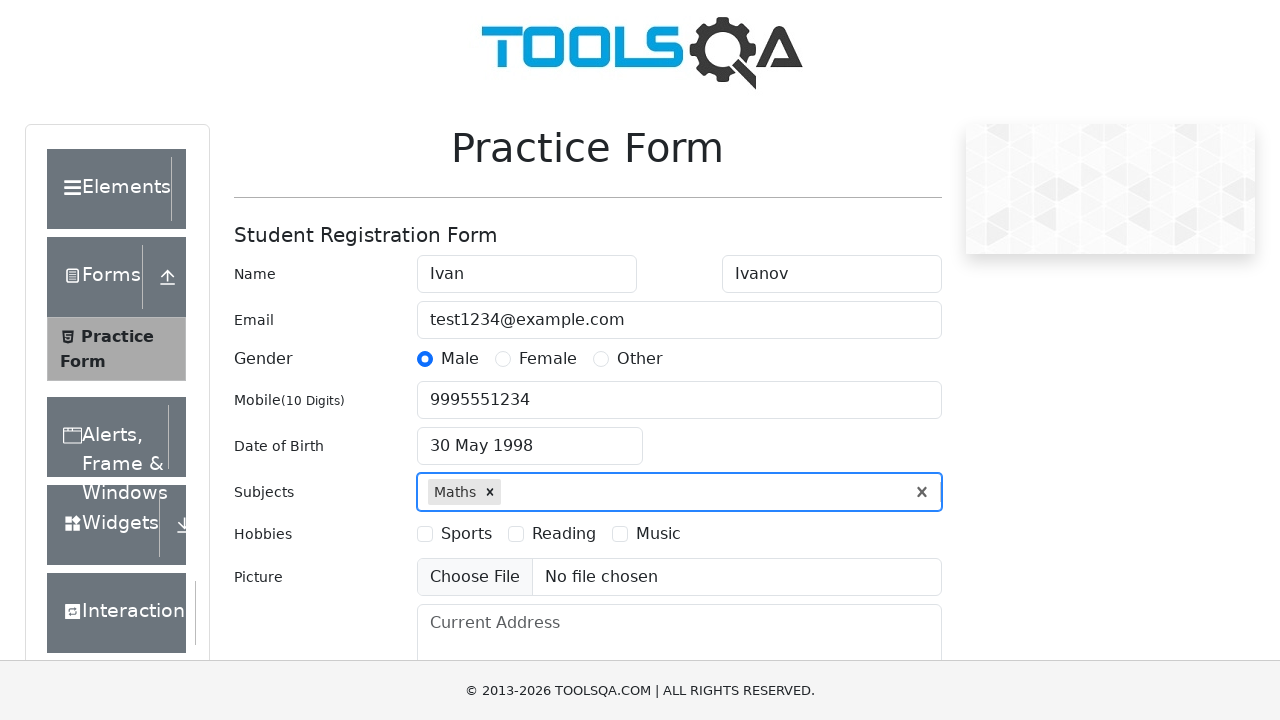

Selected 'Sports' checkbox for hobbies at (466, 534) on #hobbiesWrapper >> text=Sports
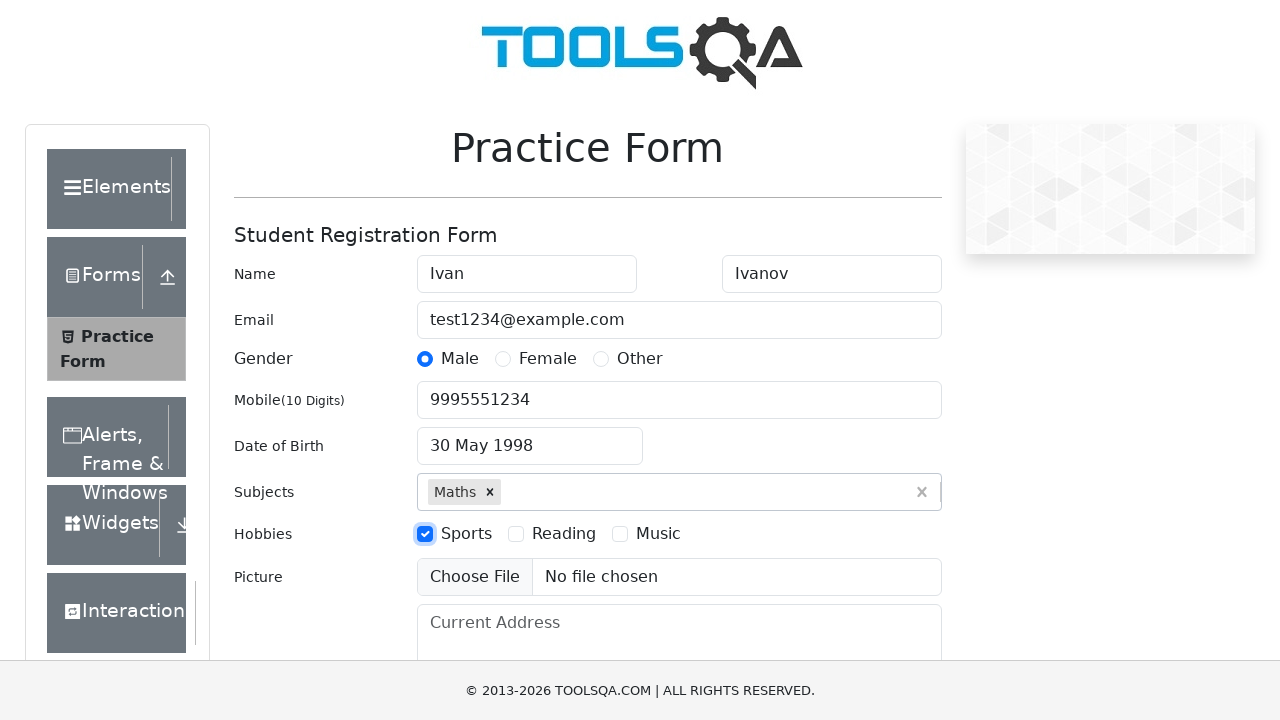

Filled current address field with '123 Test Street' on #currentAddress
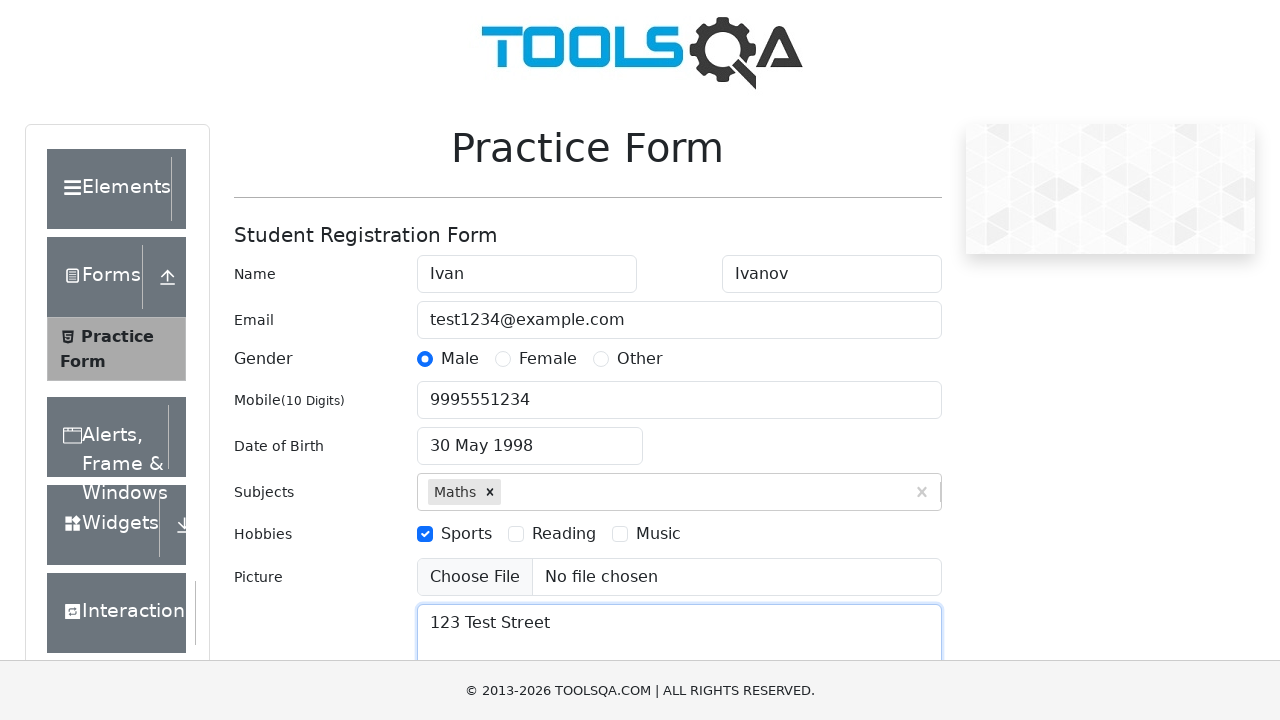

Clicked state dropdown at (527, 437) on #state
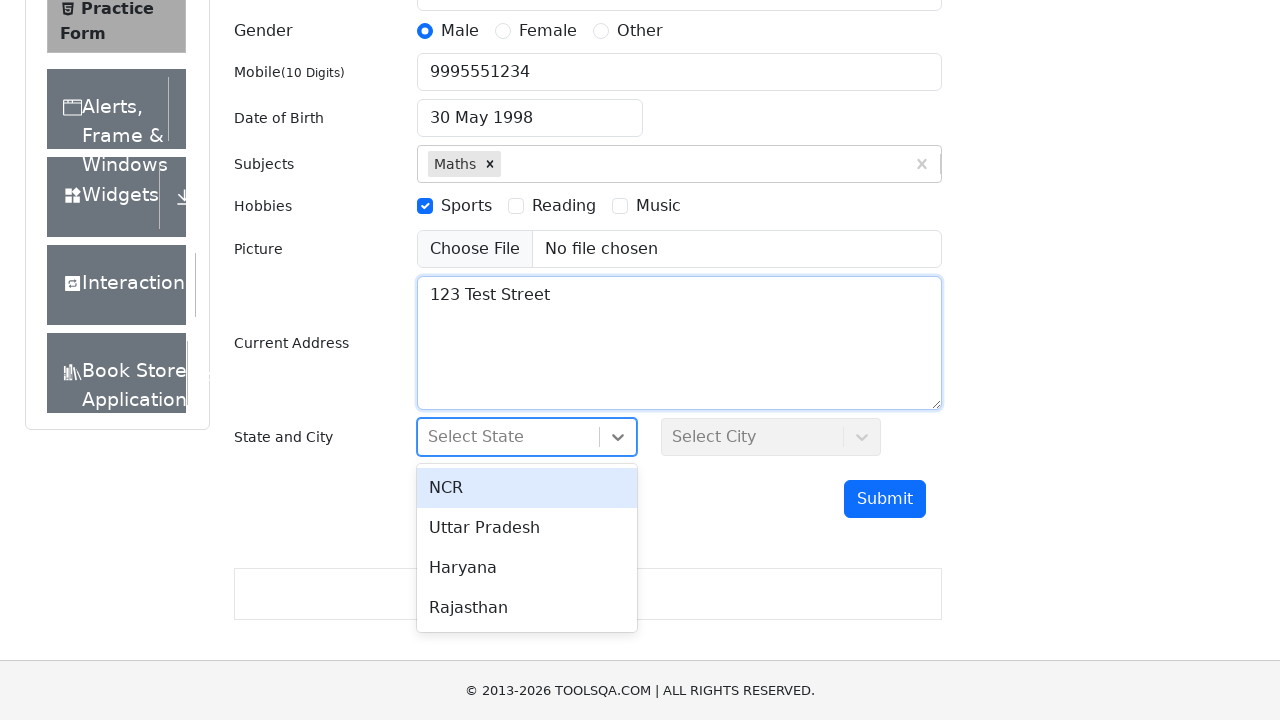

Selected 'Uttar Pradesh' from state dropdown at (527, 528) on #state >> text=Uttar Pradesh
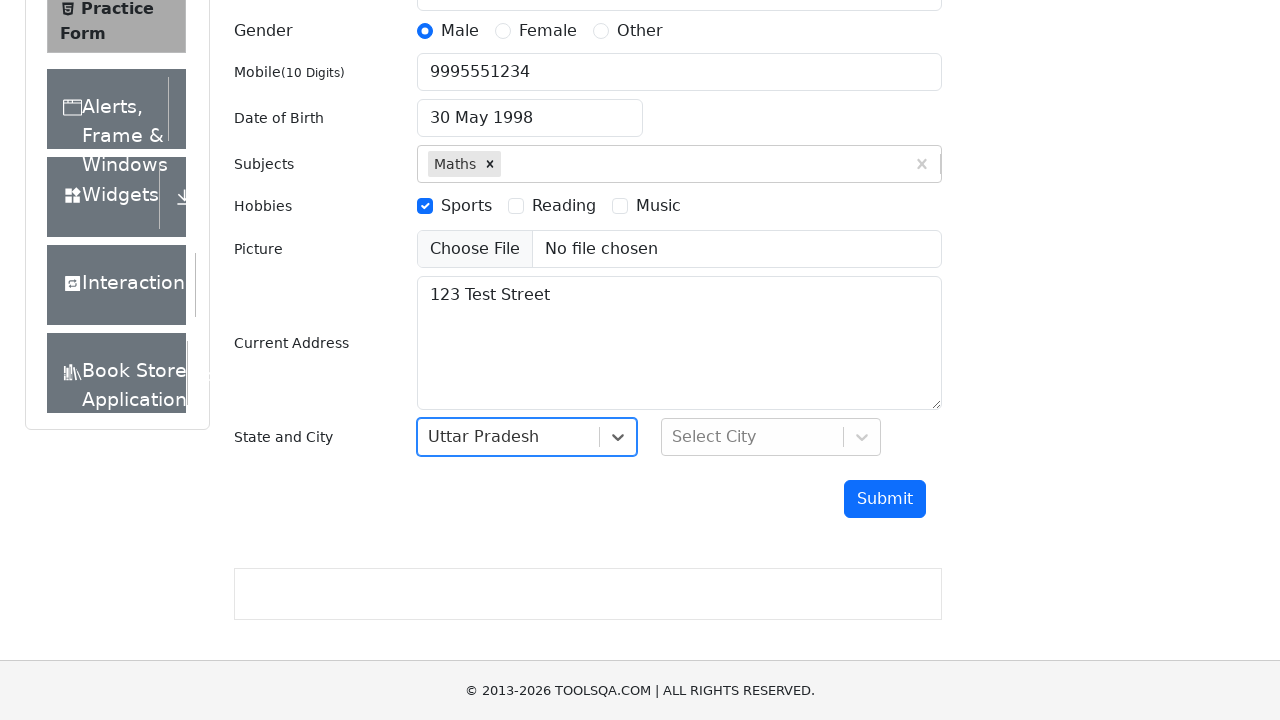

Clicked city dropdown at (771, 437) on #city
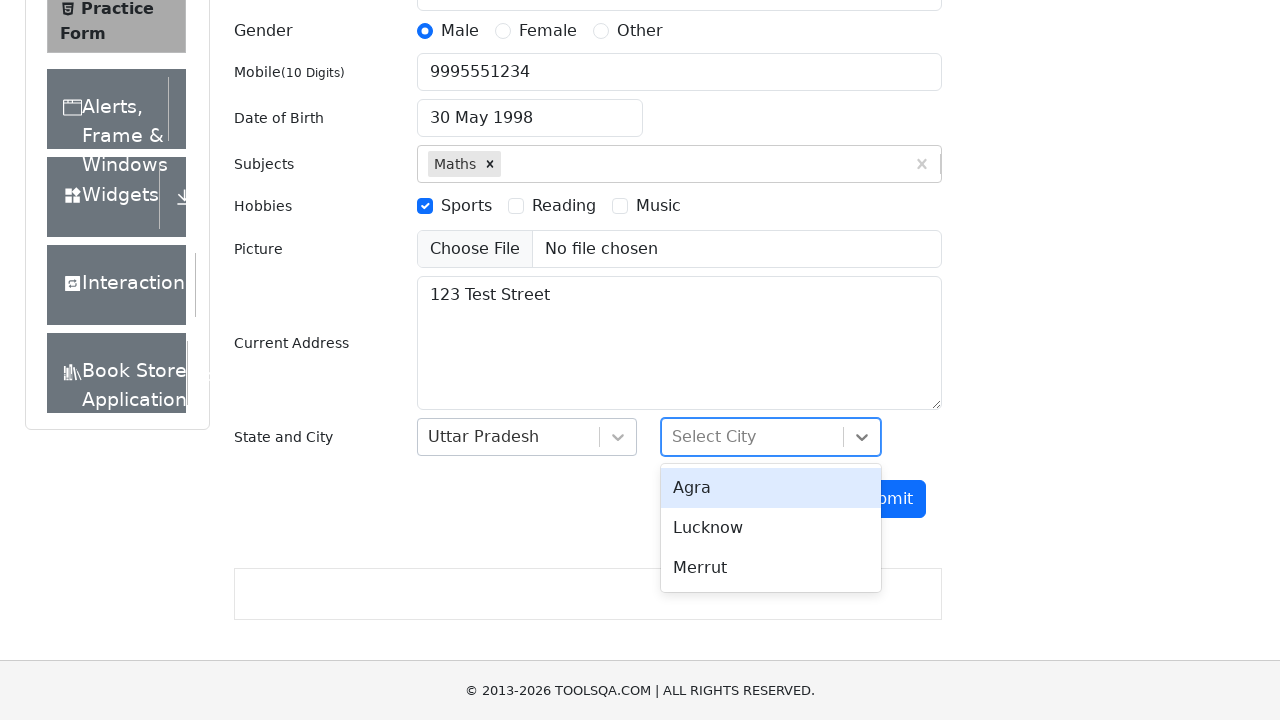

Selected 'Lucknow' from city dropdown at (771, 528) on #city >> text=Lucknow
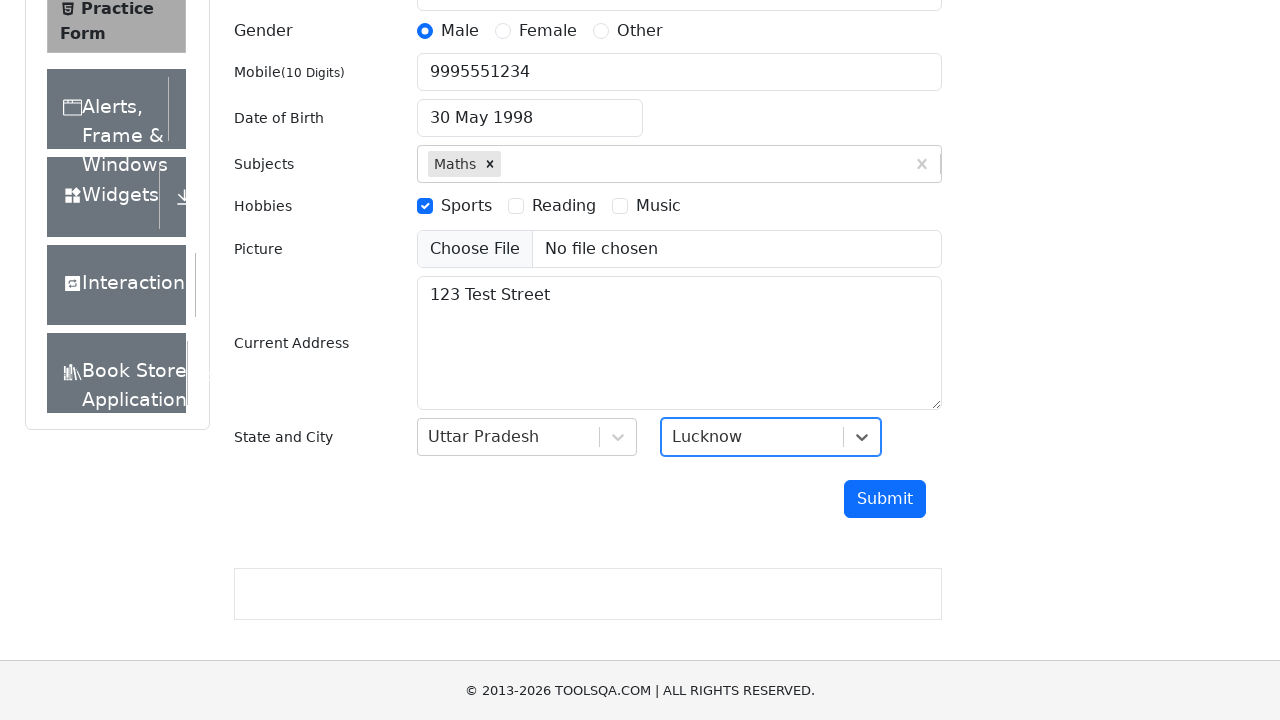

Clicked submit button to submit the practice form at (885, 499) on #submit
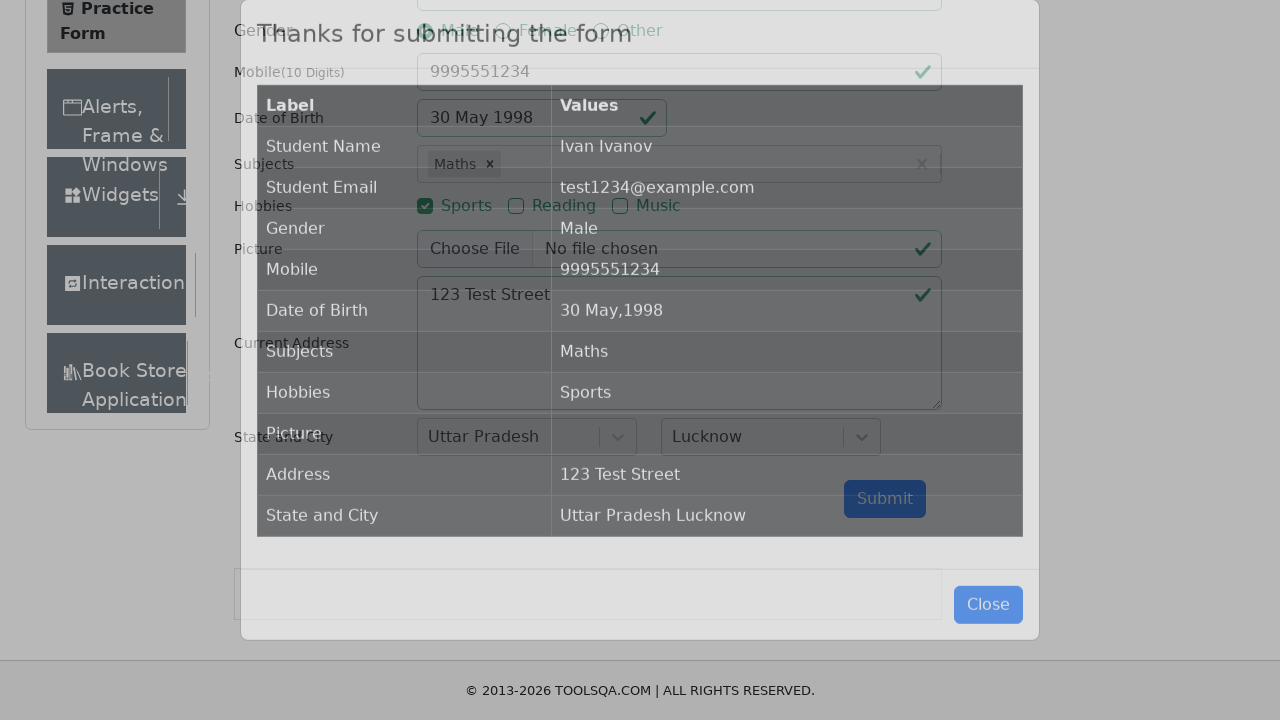

Form submission results table loaded successfully
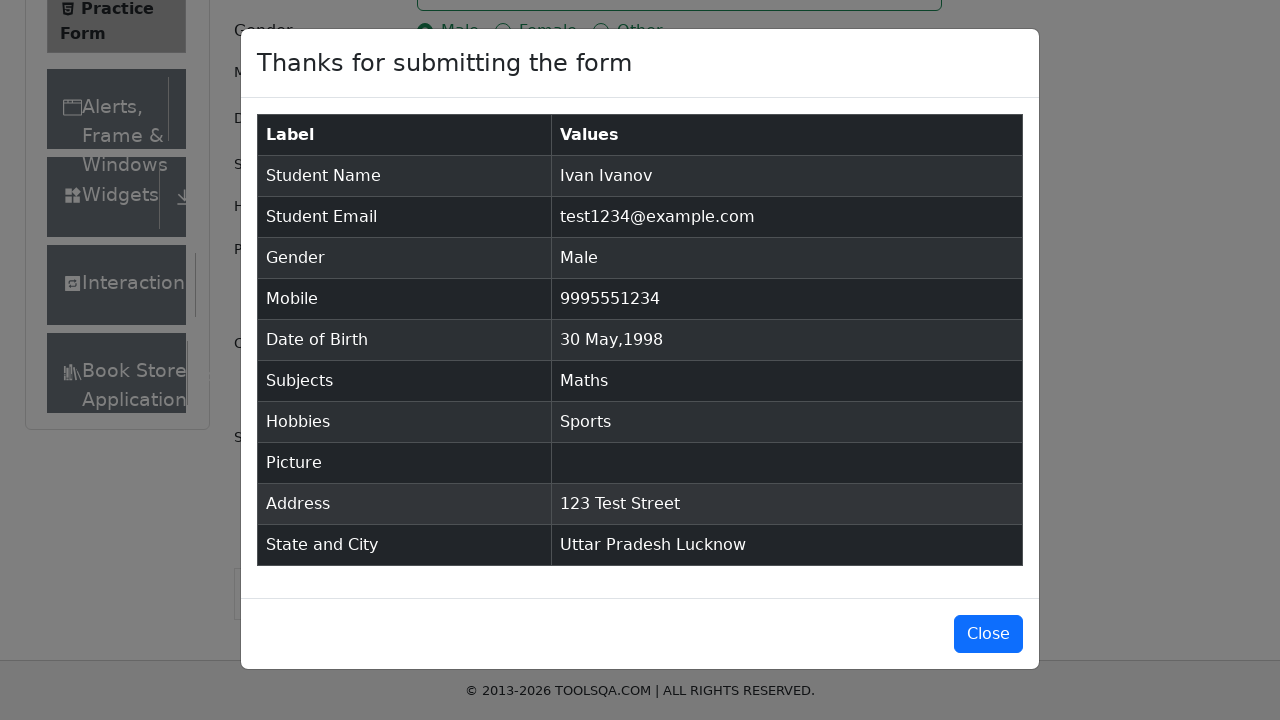

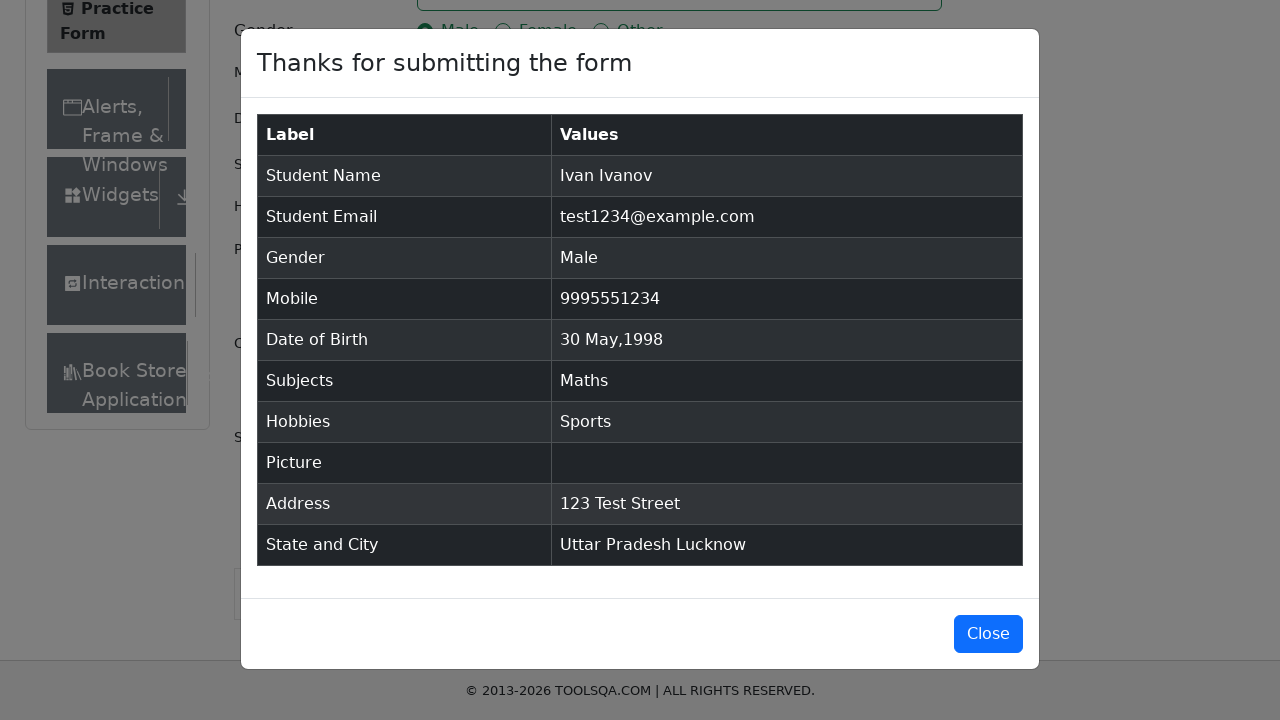